Navigates to a simple form page and clicks the submit button

Starting URL: http://suninjuly.github.io/simple_form_find_task.html

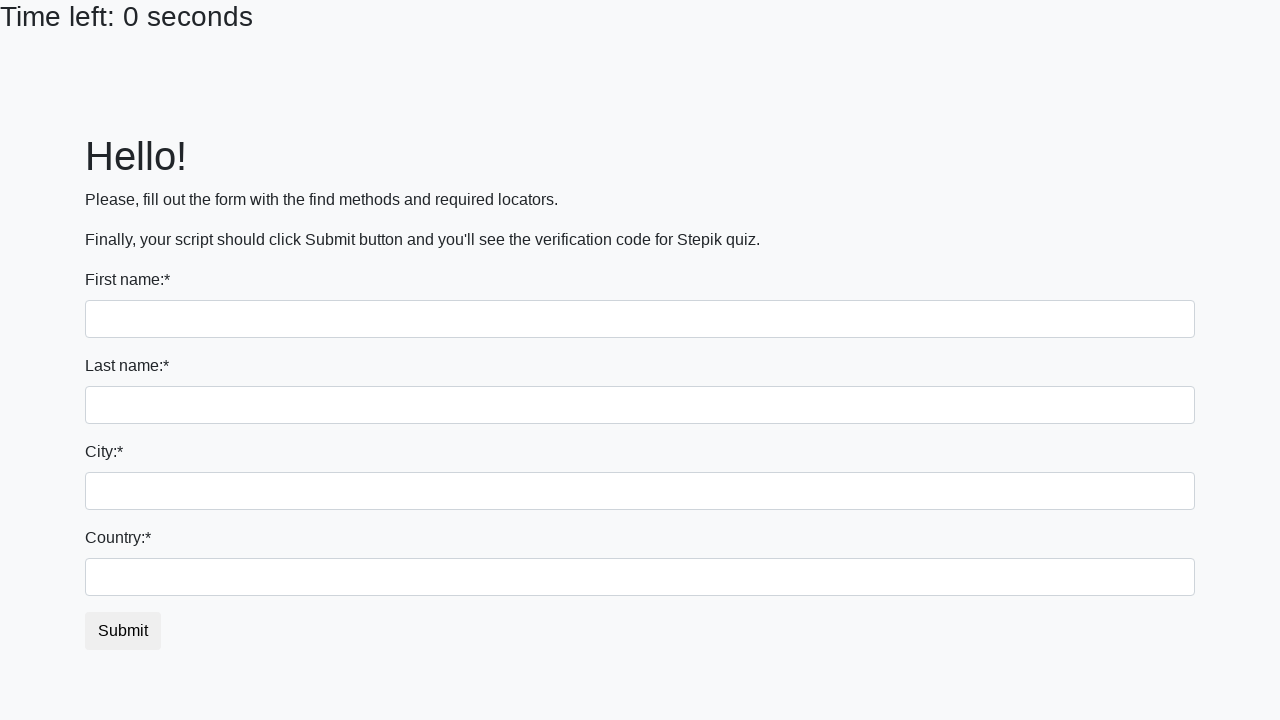

Navigated to simple form page
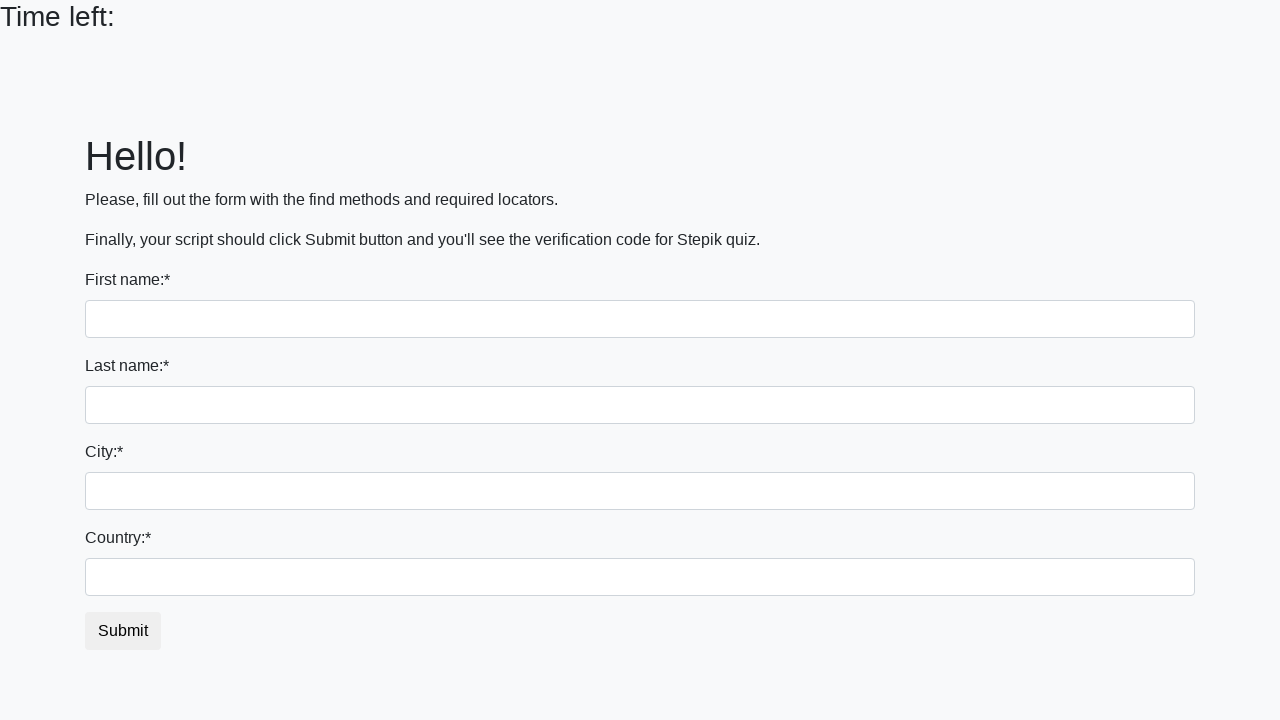

Submit button is now visible
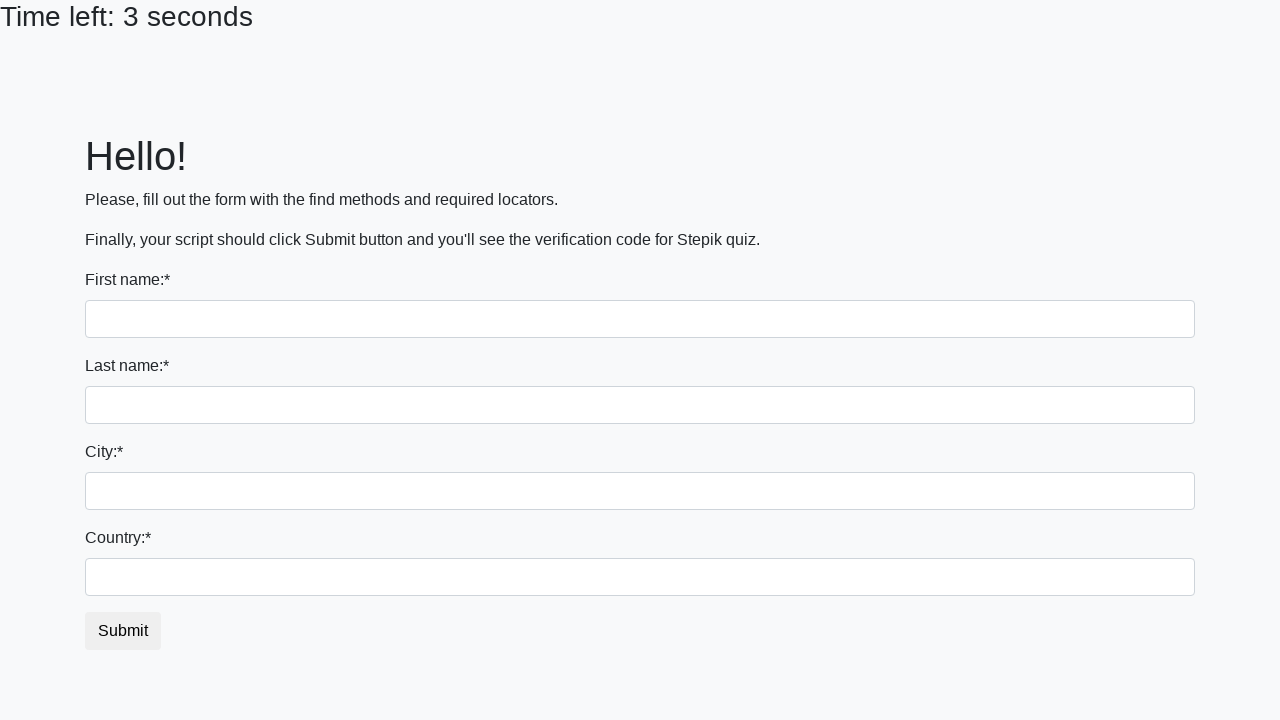

Clicked the submit button at (123, 631) on #submit_button
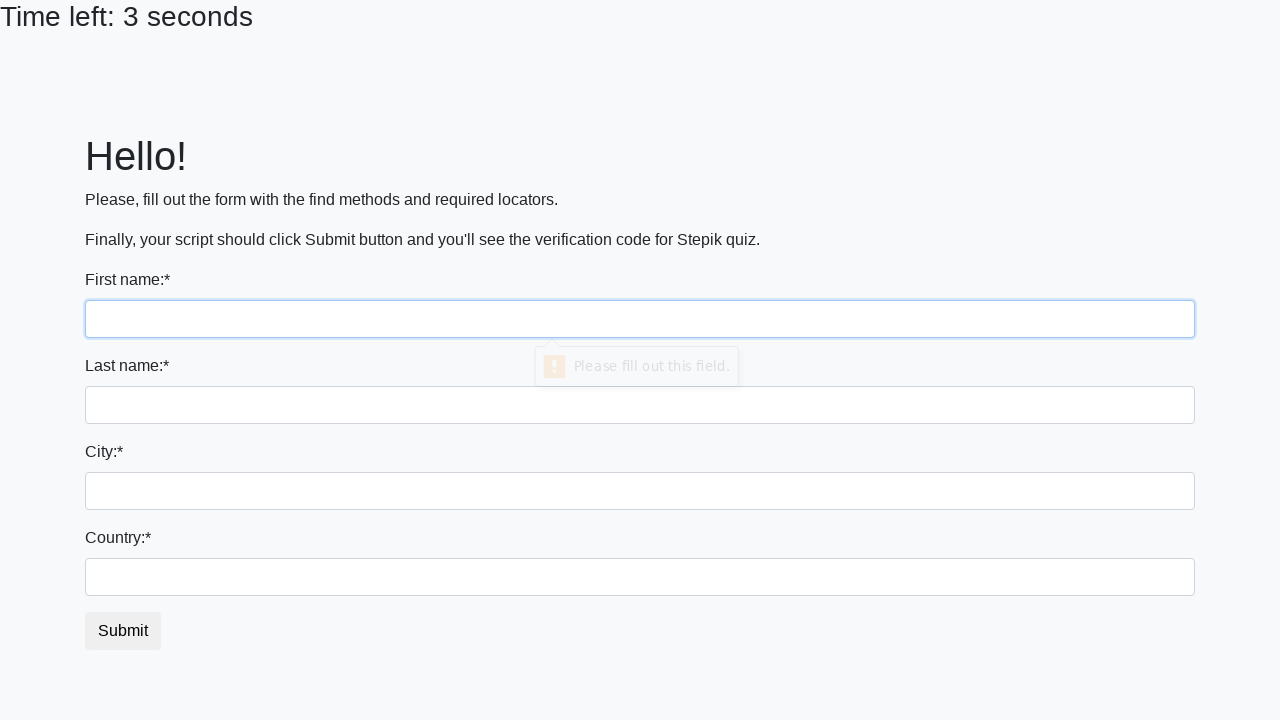

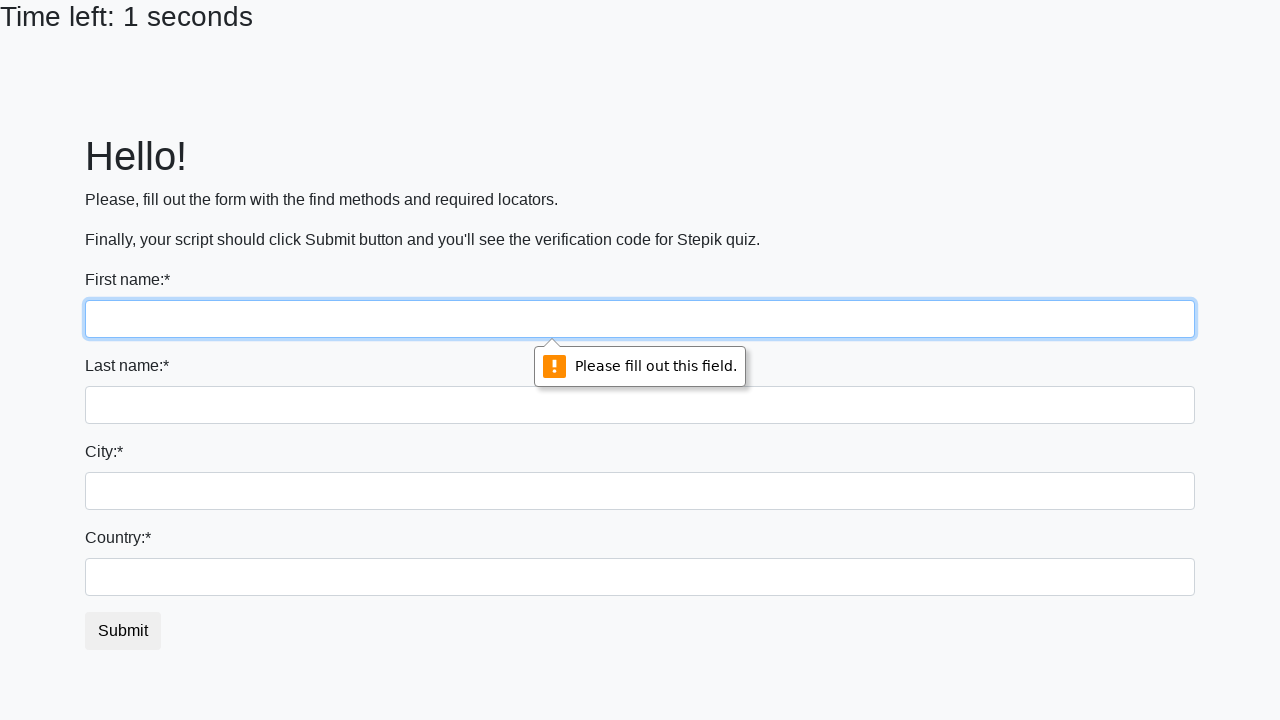